Tests dismissing a JavaScript confirm dialog by navigating to the OK & Cancel alert tab, triggering the alert, and dismissing it

Starting URL: https://demo.automationtesting.in/Alerts.html

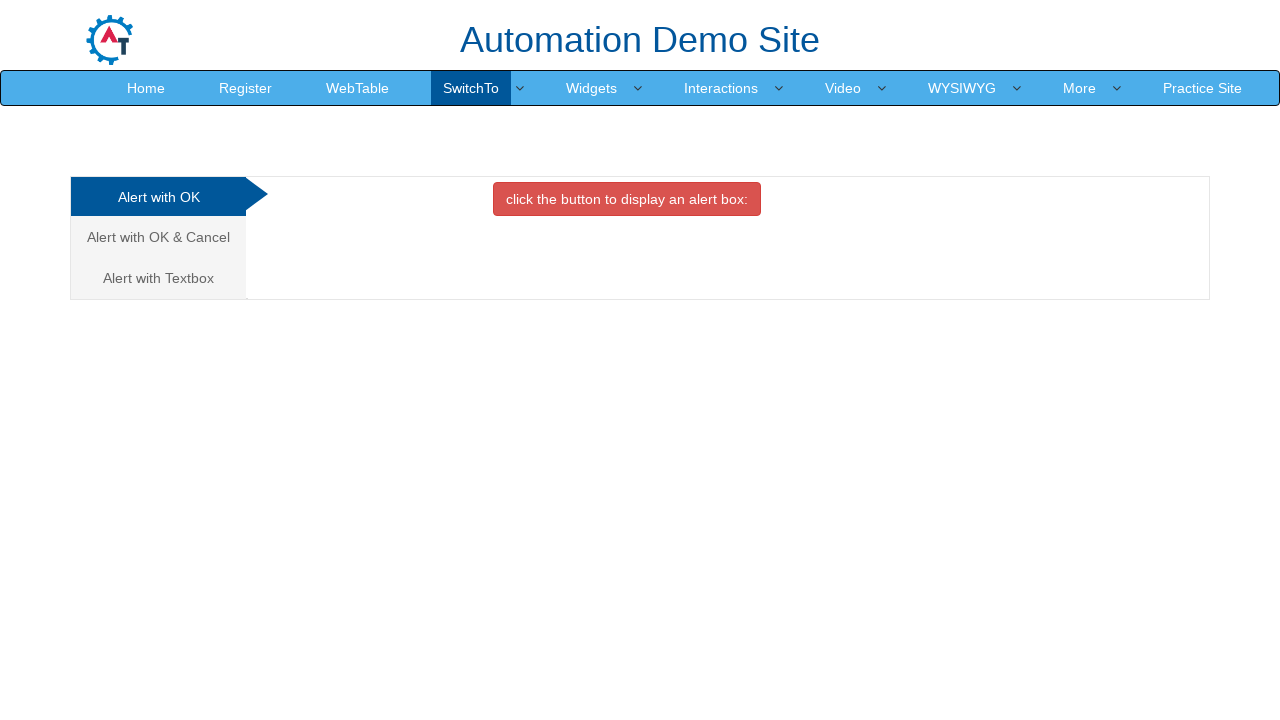

Set up dialog handler to dismiss alerts
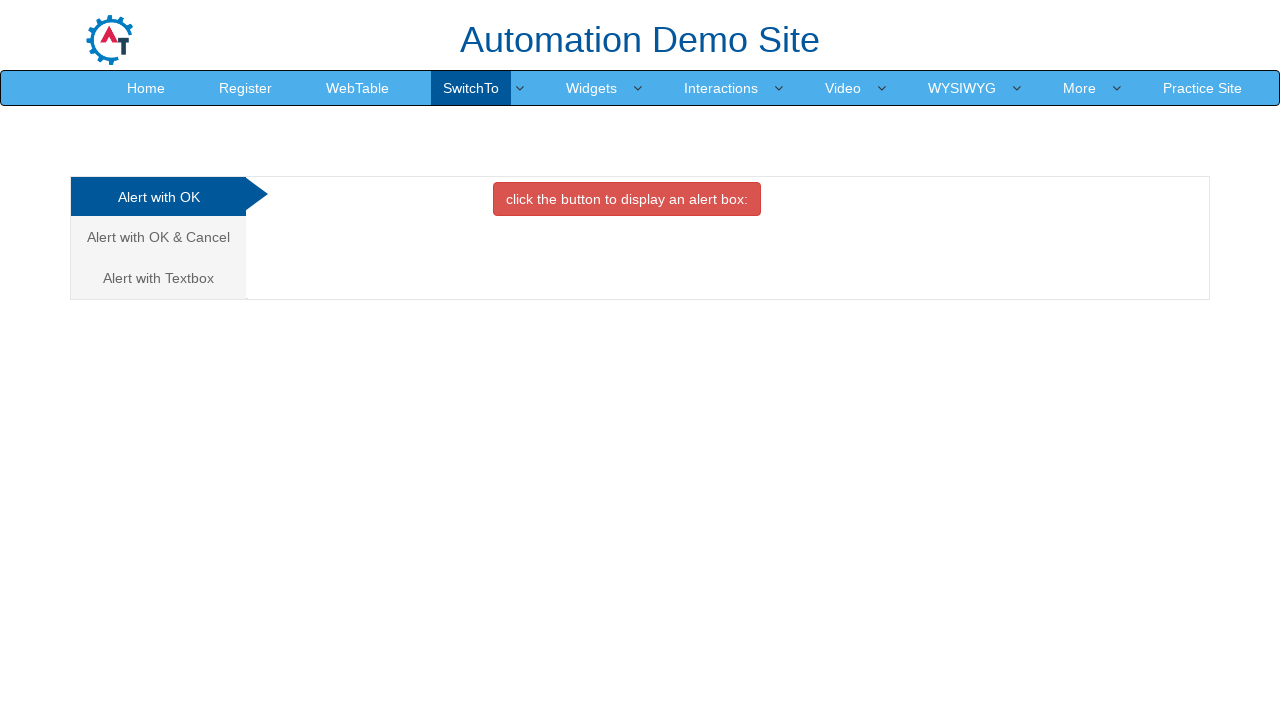

Clicked on the 'Alert with OK & Cancel' tab at (158, 237) on a:text('Alert with OK & Cancel ')
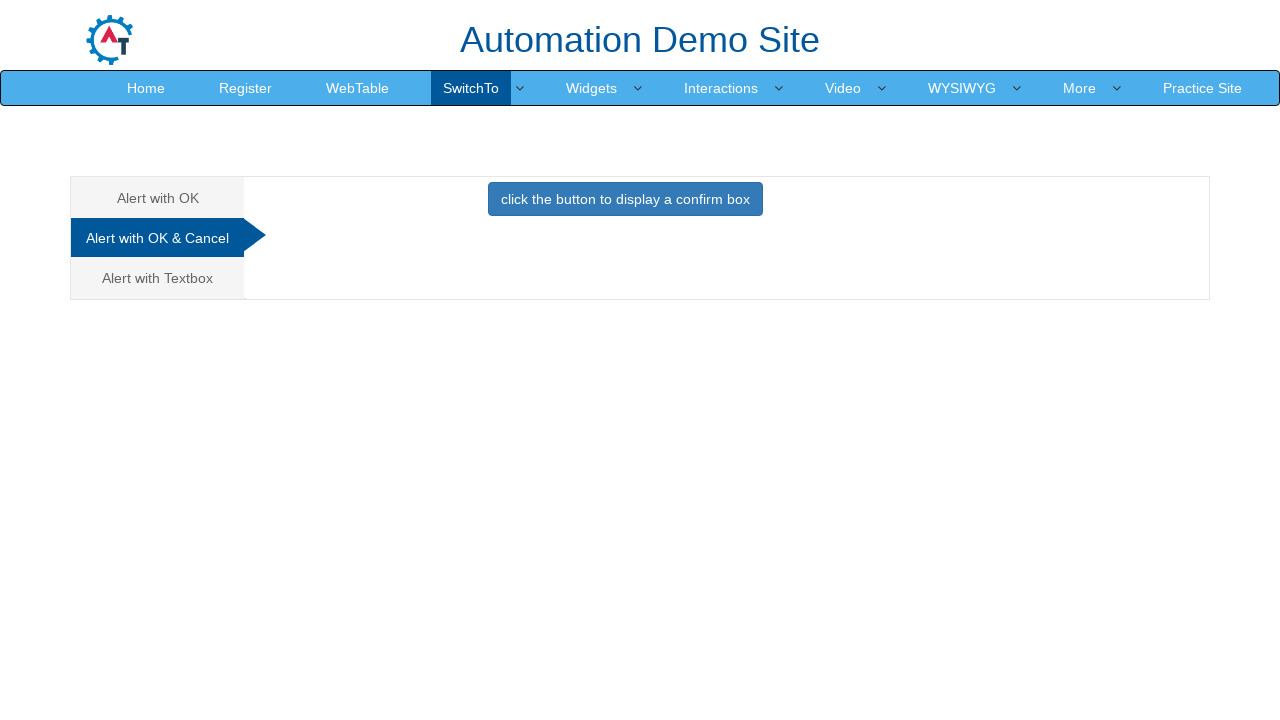

Clicked the button to trigger the confirm dialog at (625, 199) on button.btn.btn-primary
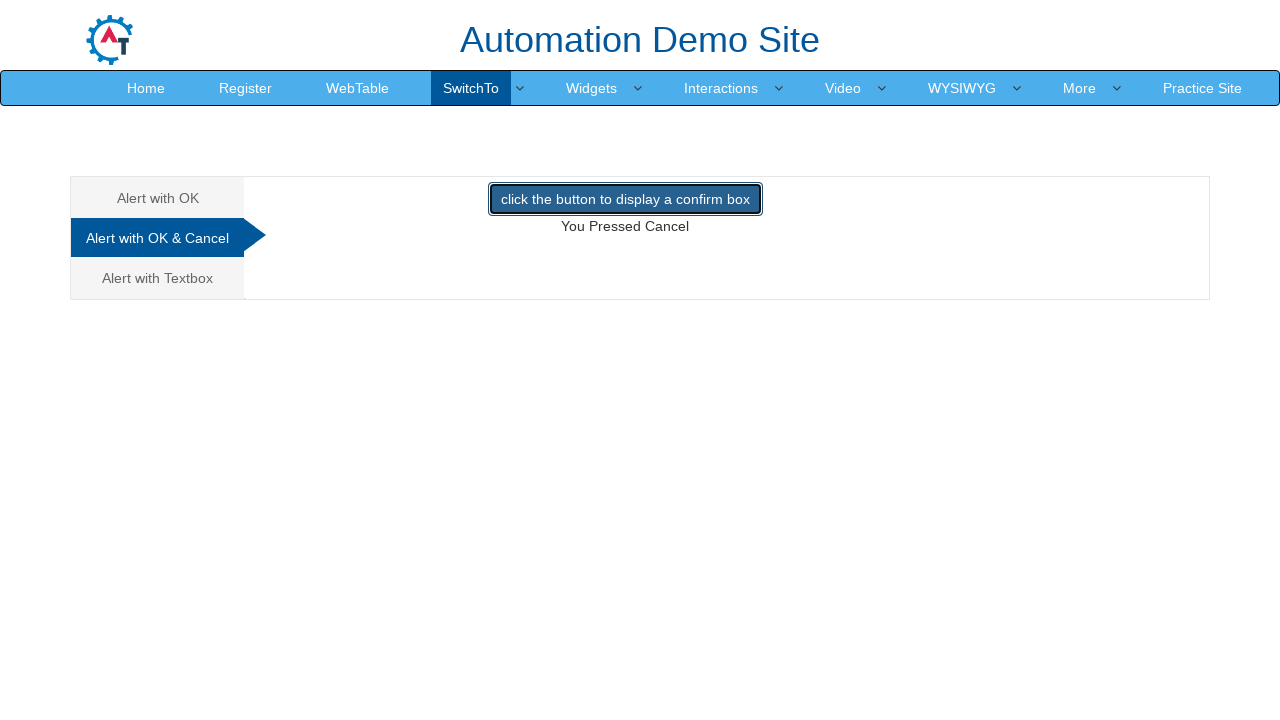

Waited for dialog handling to complete
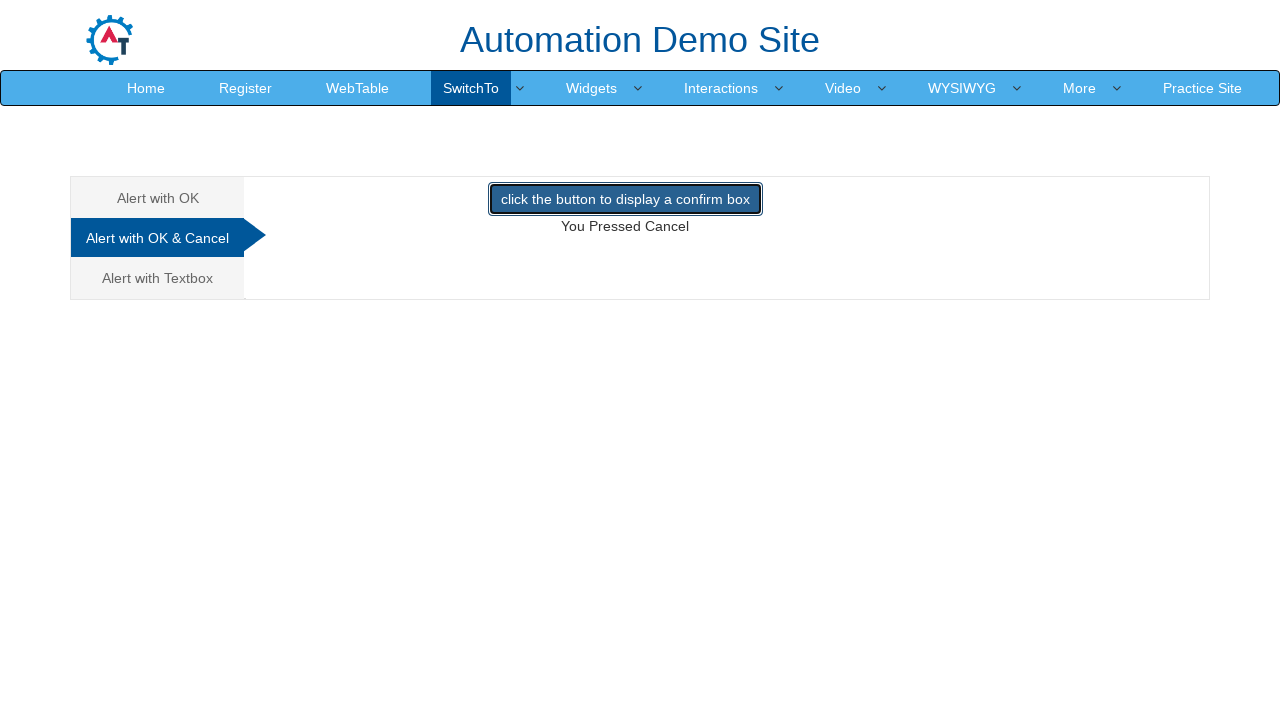

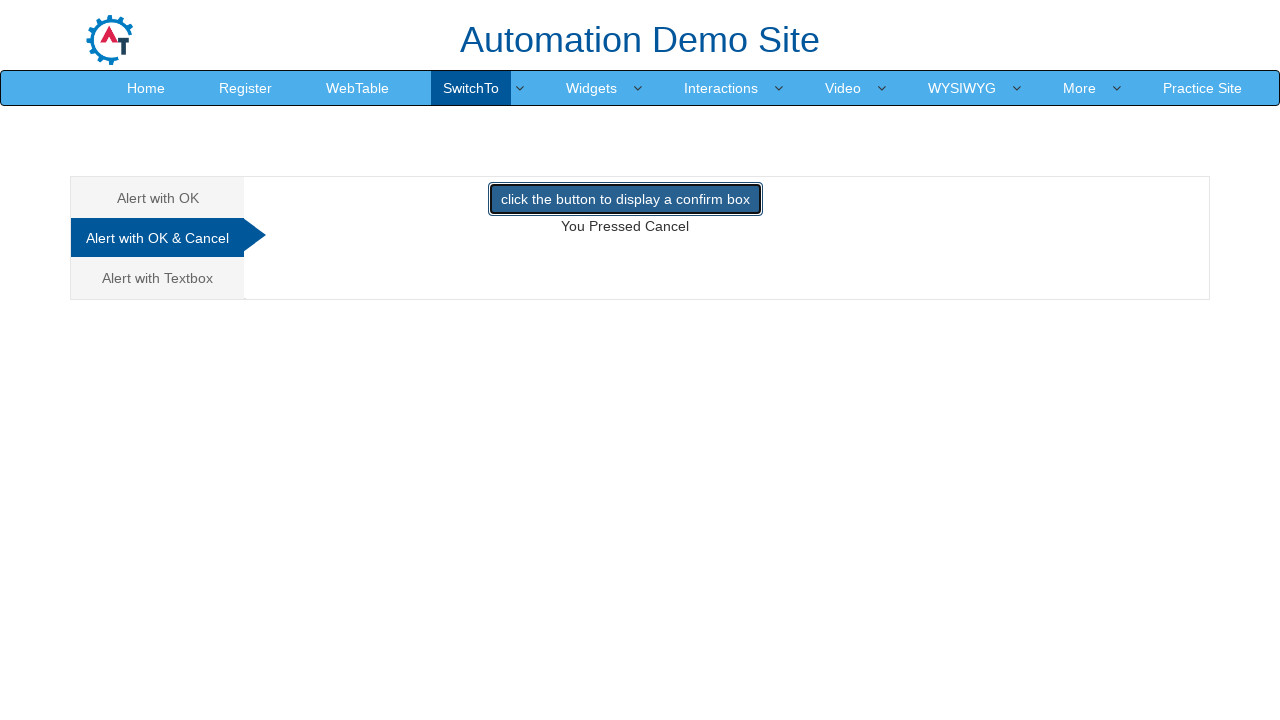